Navigates to the Rediff.com homepage

Starting URL: http://rediff.com

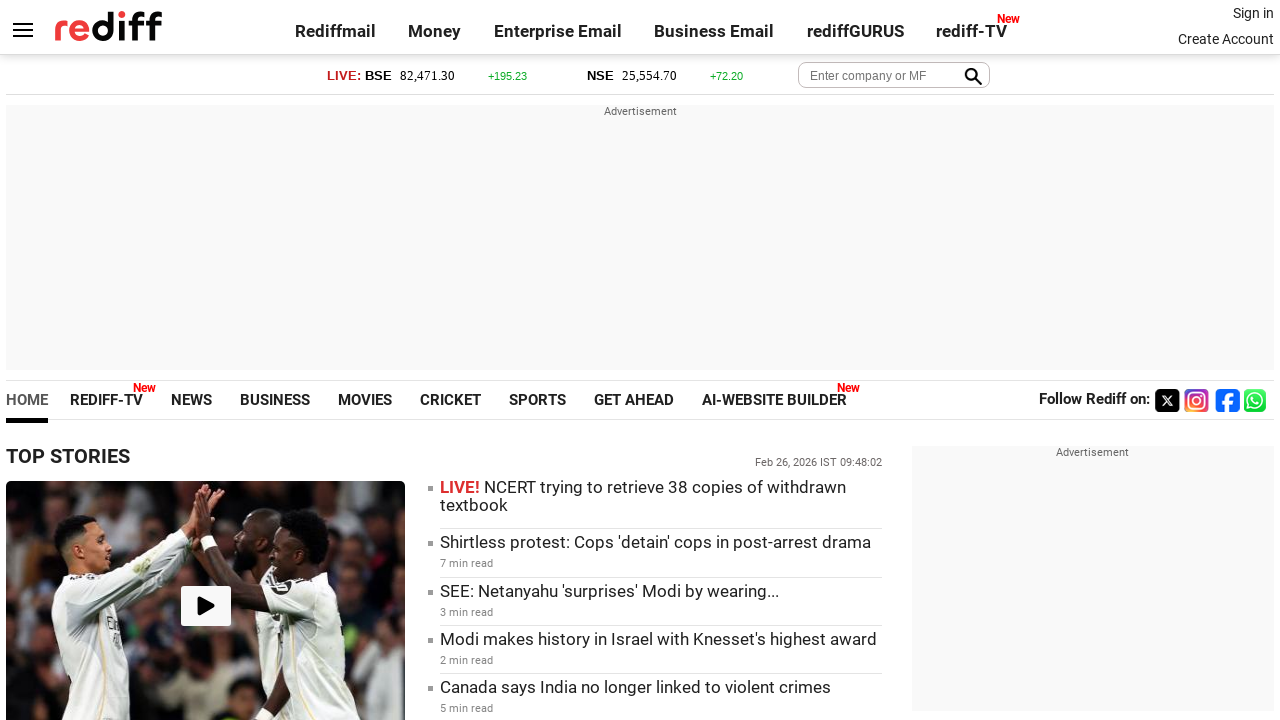

Navigated to Rediff.com homepage
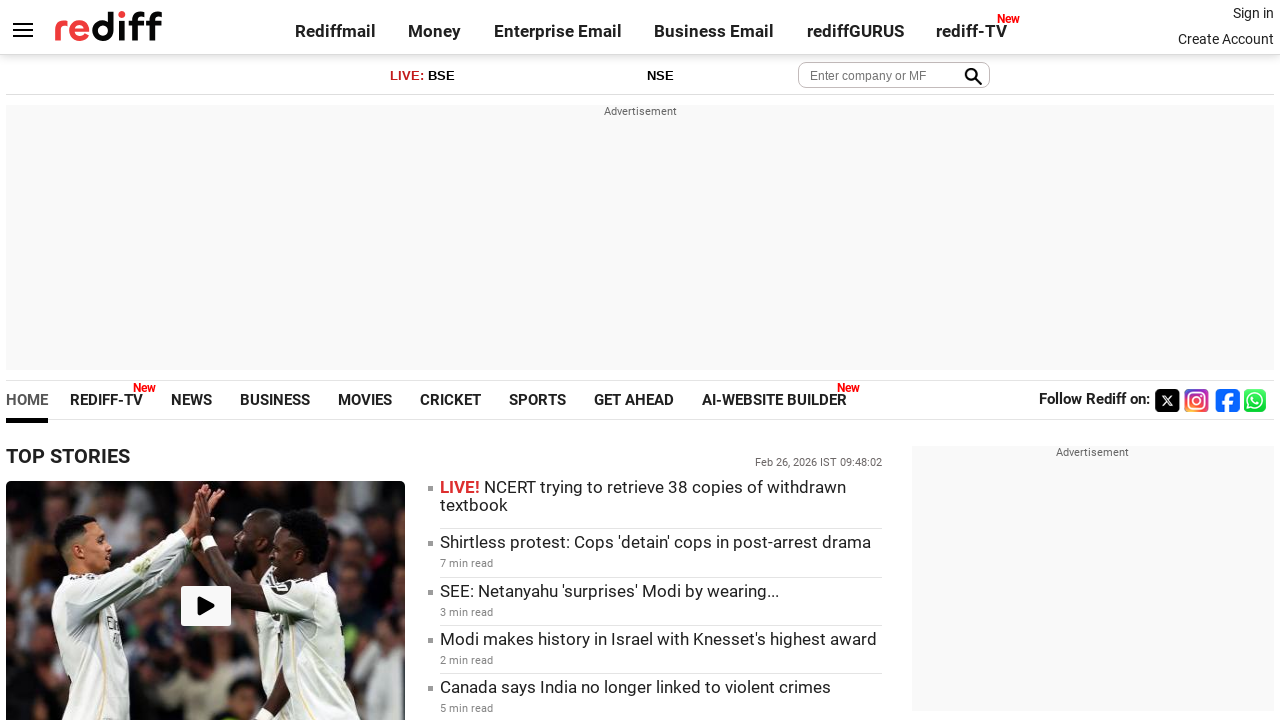

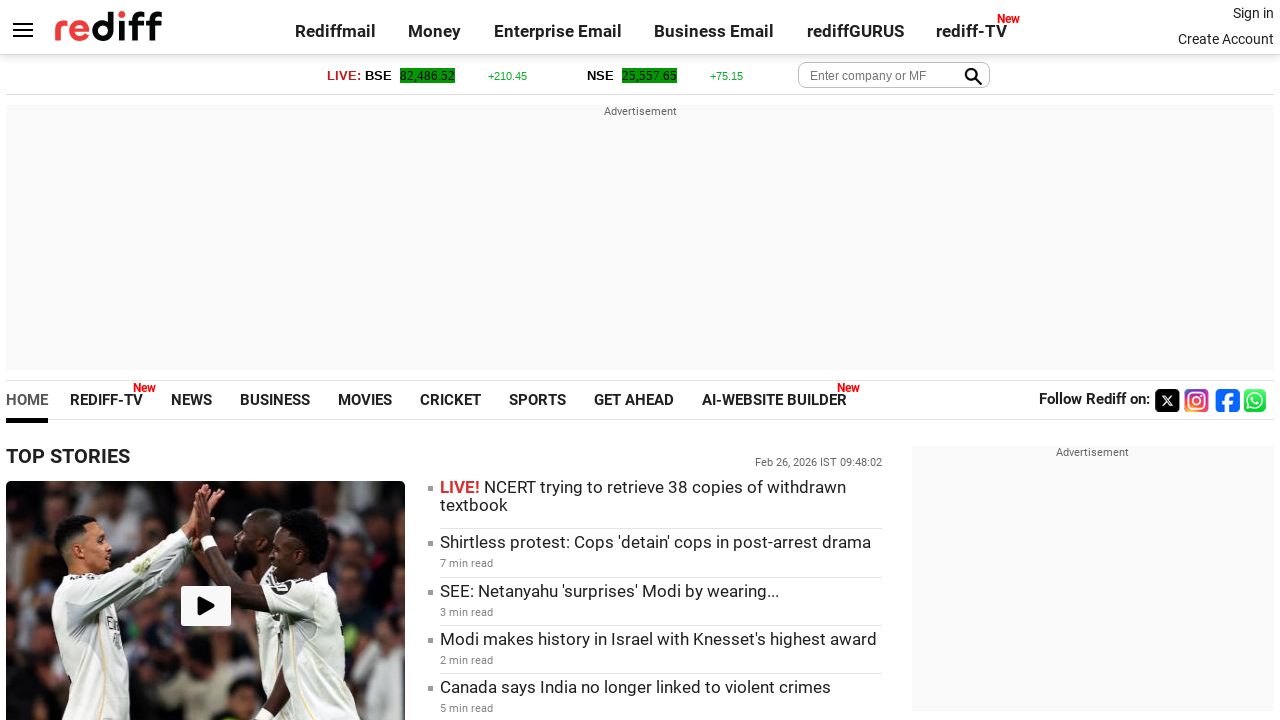